Tests a registration form by filling in first name, last name, and email fields in the first block, submitting the form, and verifying the success message is displayed.

Starting URL: http://suninjuly.github.io/registration1.html

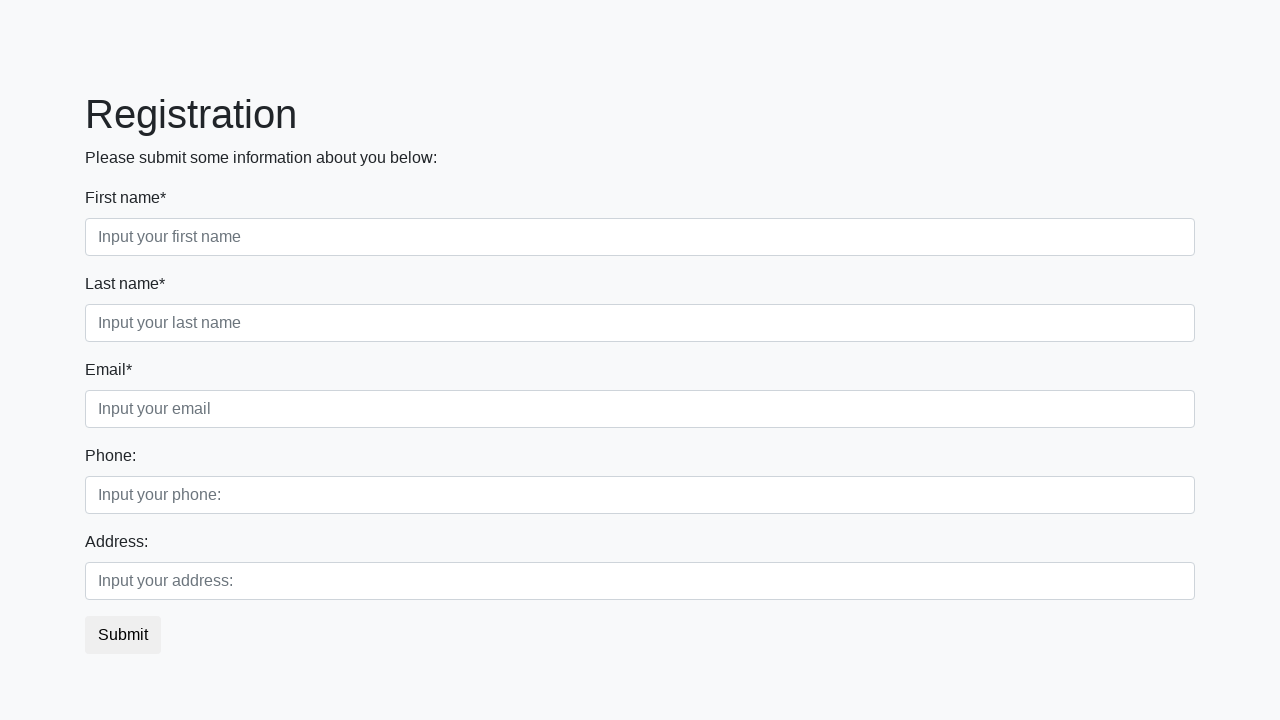

Filled first name field with 'John' on .first_block input.first
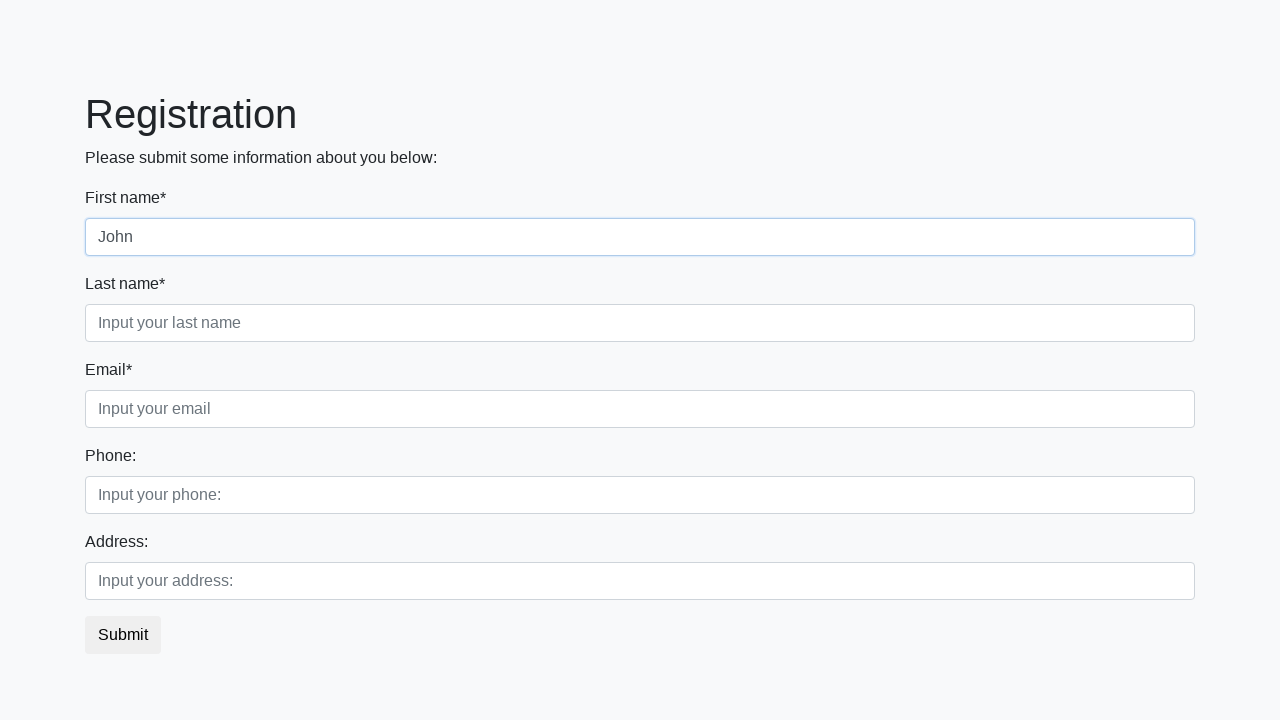

Filled last name field with 'Smith' on .first_block input.second
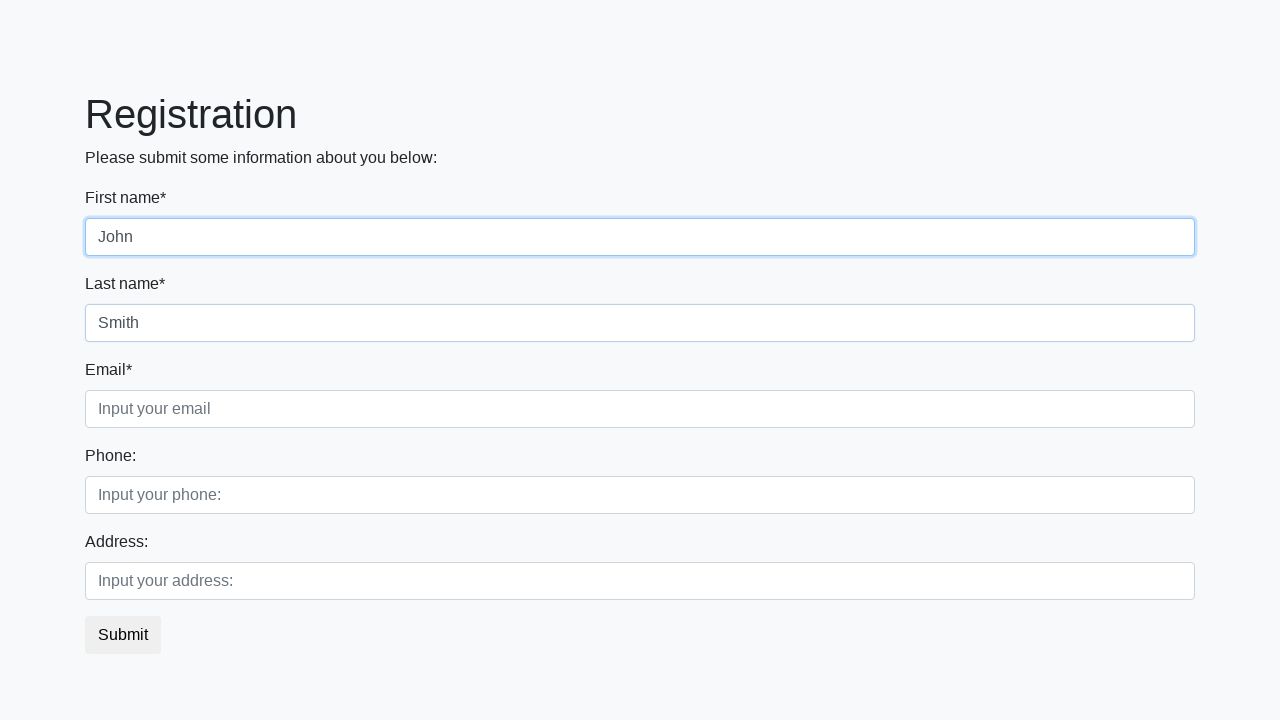

Filled email field with 'johnsmith@example.com' on .first_block input.third
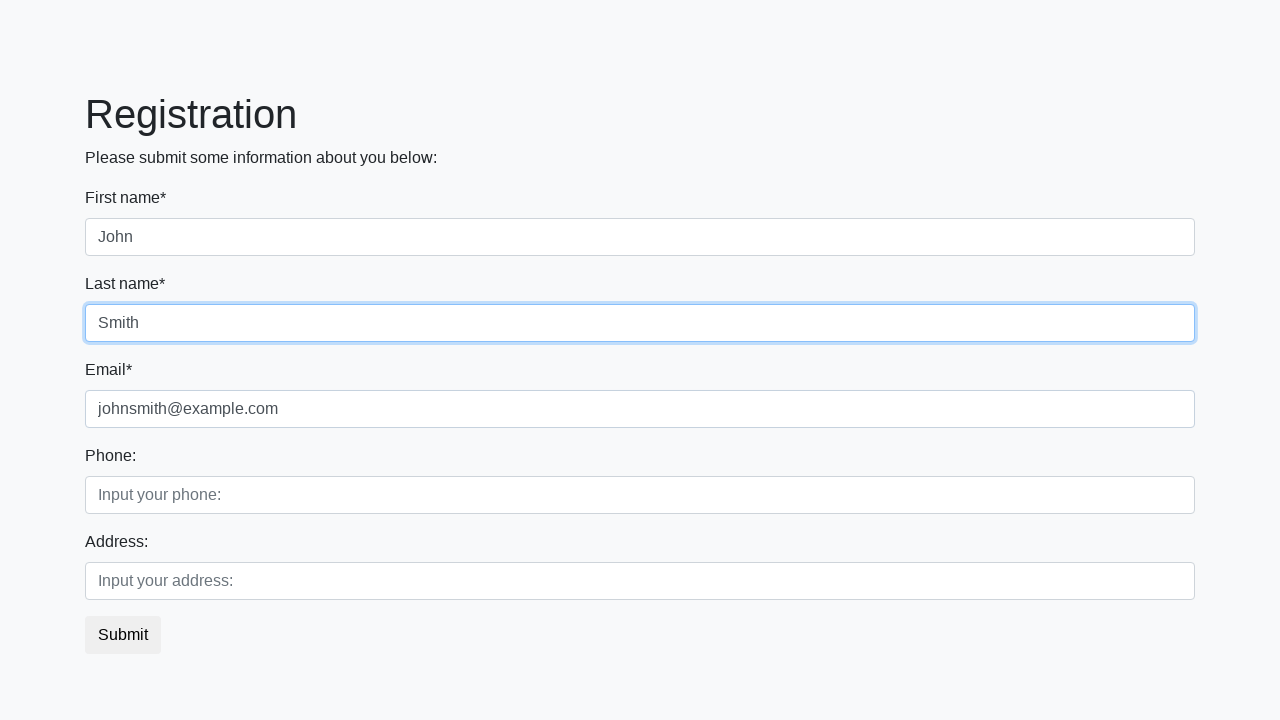

Clicked the submit button at (123, 635) on button.btn
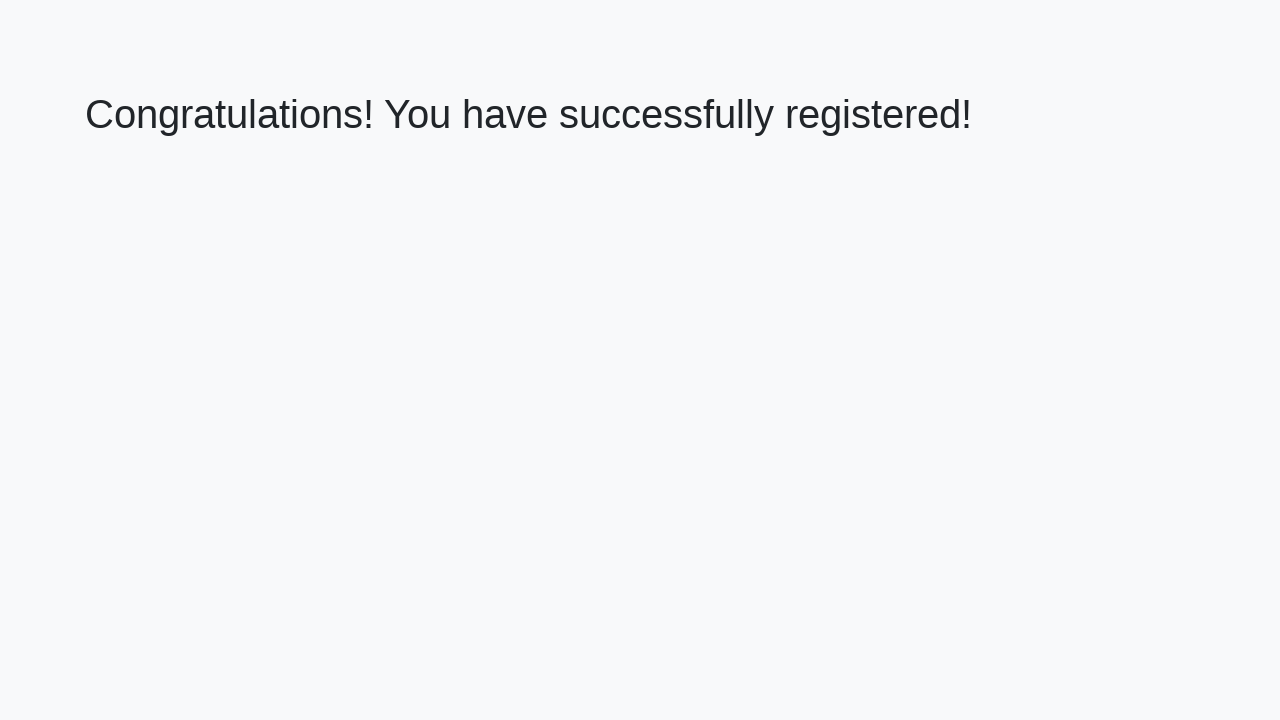

Success message heading appeared
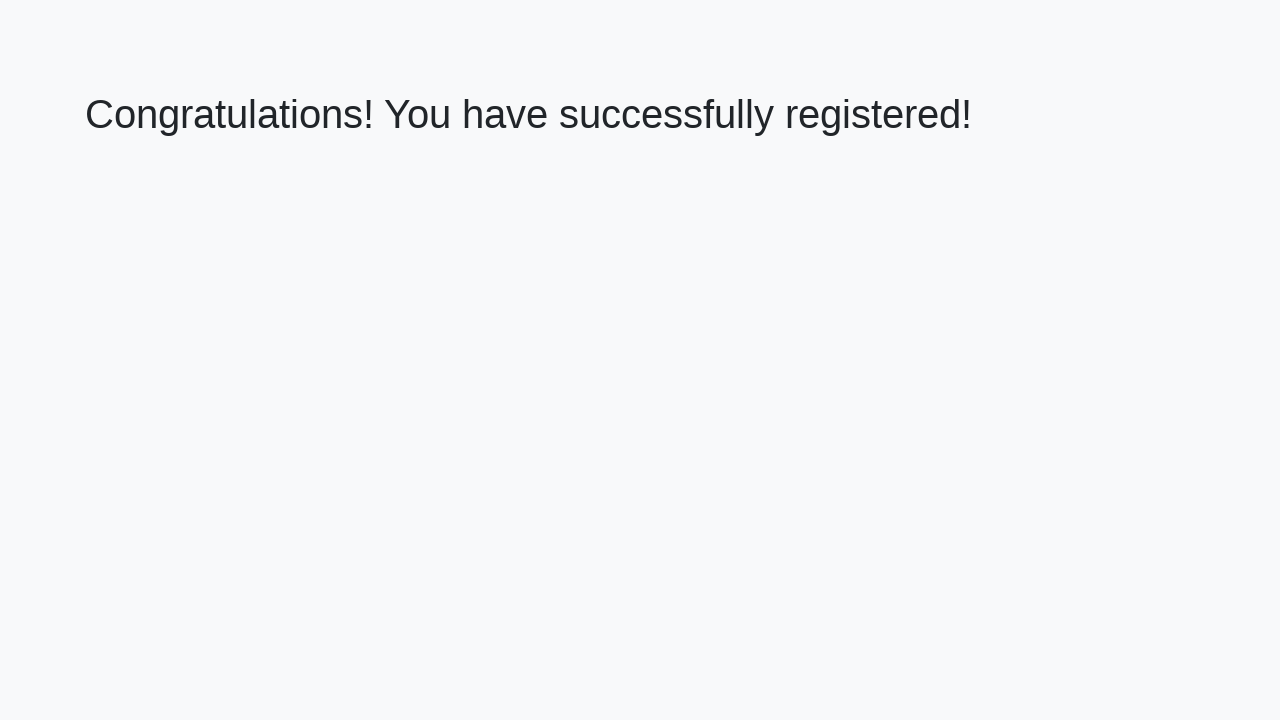

Retrieved success message text: 'Congratulations! You have successfully registered!'
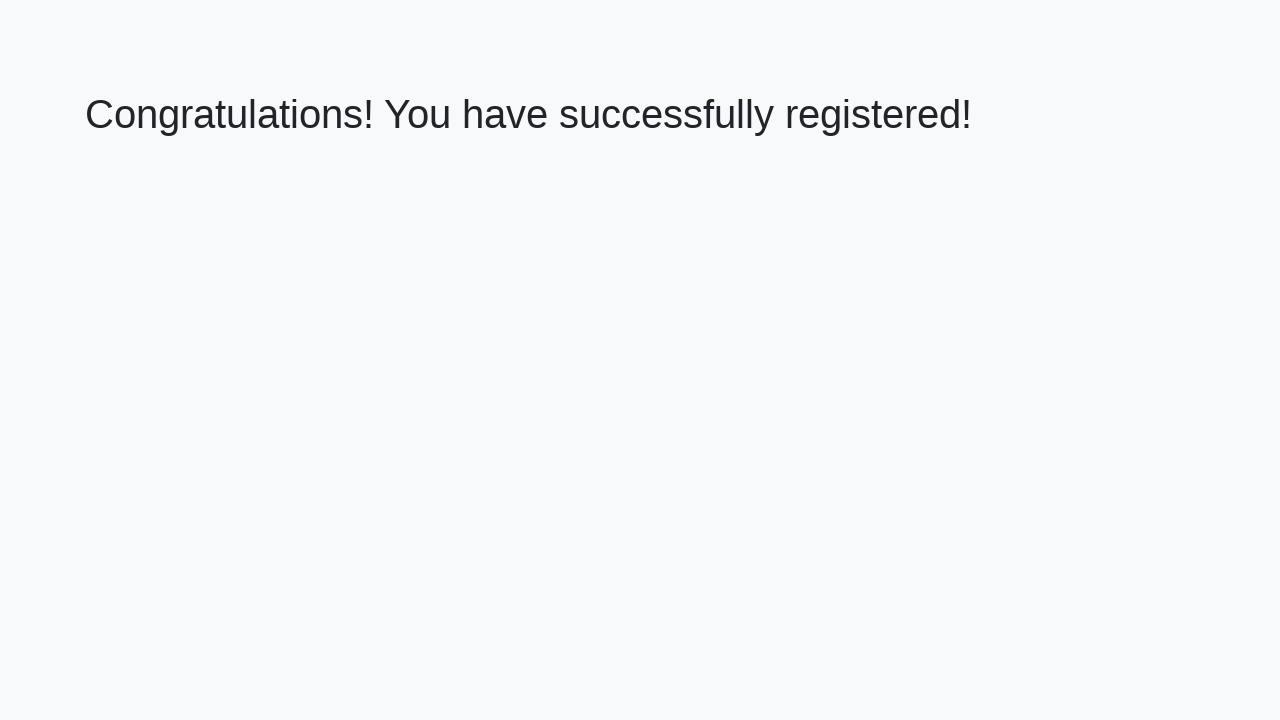

Verified success message matches expected text
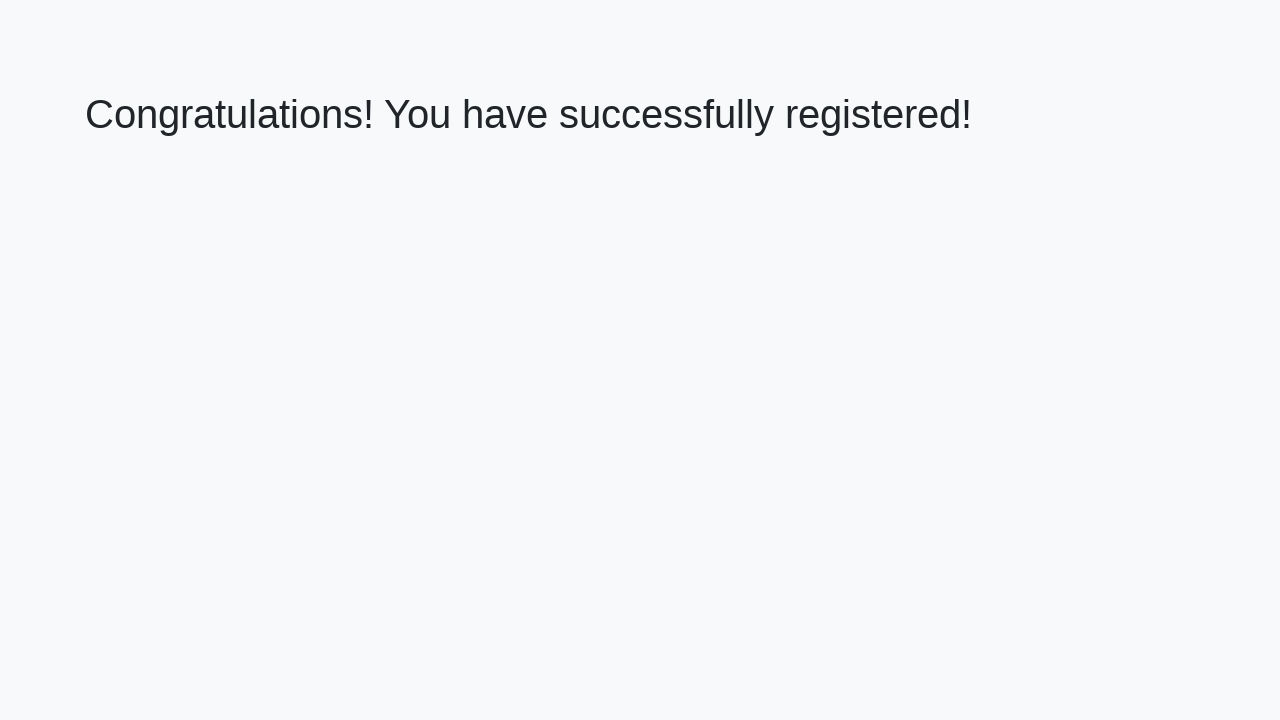

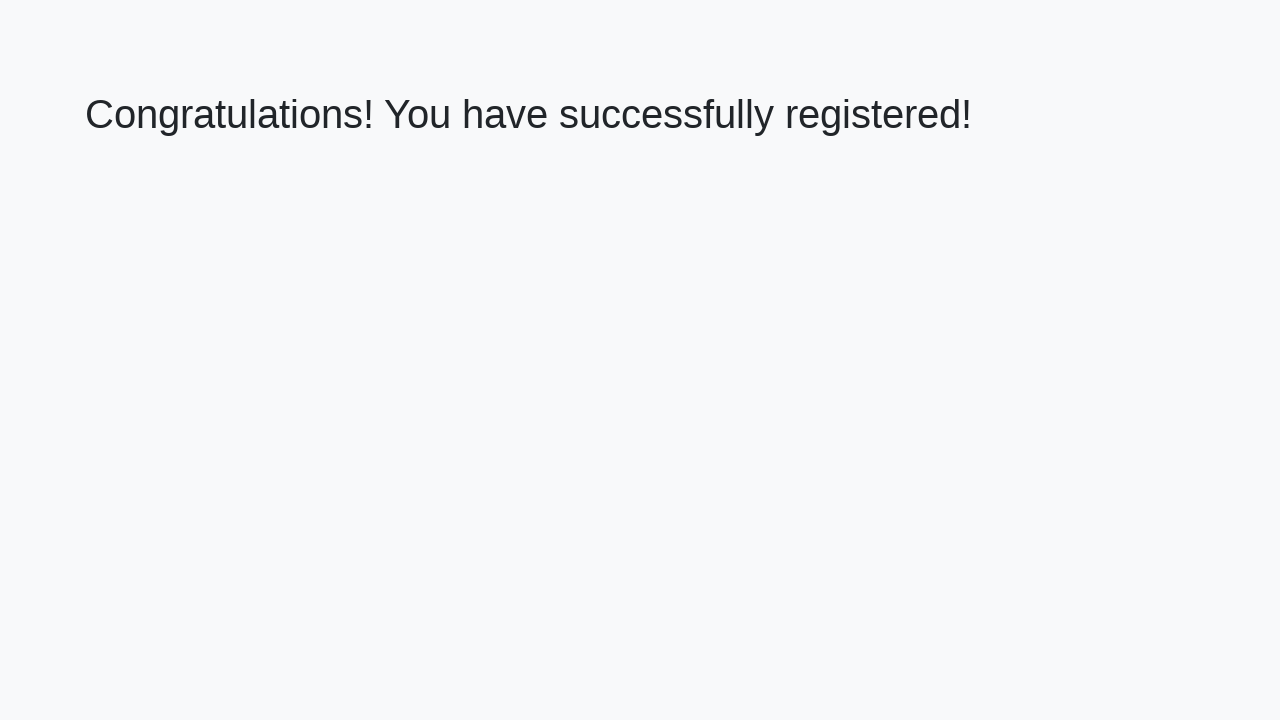